Navigates to a Dutch sports booking website (meetandplay.nl) with the padel sport filter applied and waits for the page to load.

Starting URL: https://meetandplay.nl/?sport=padel

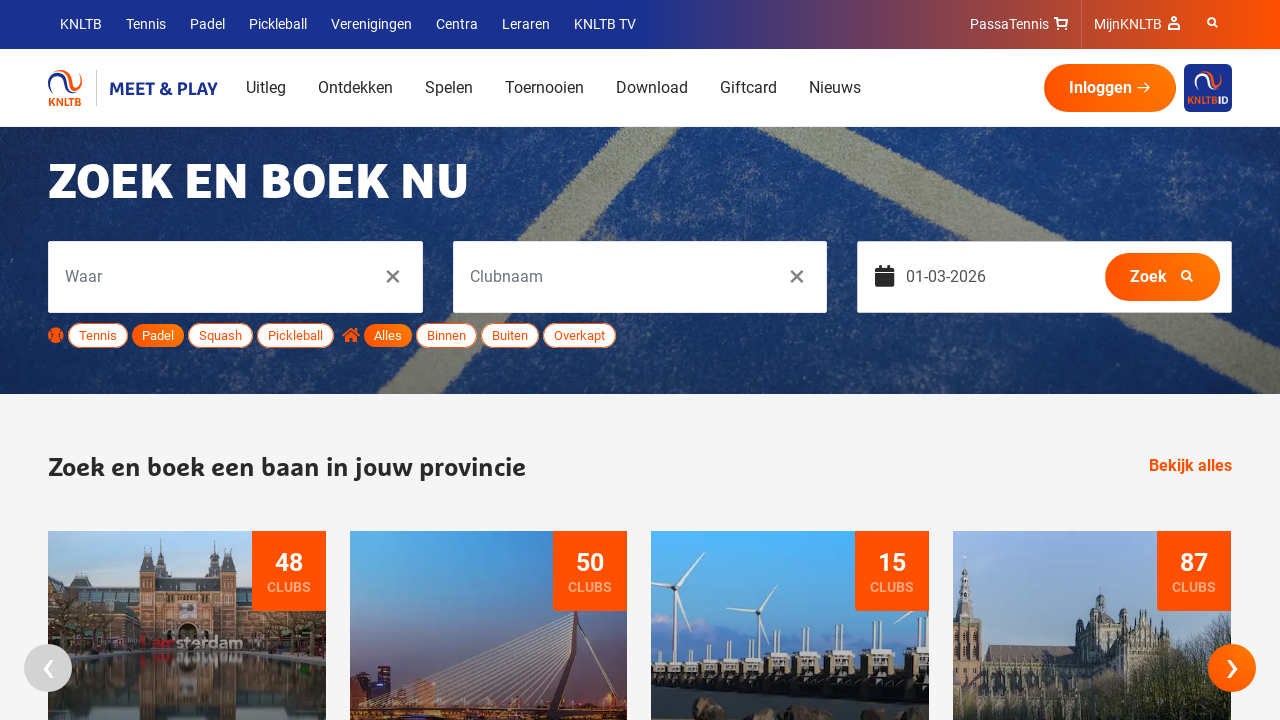

Navigated to meetandplay.nl with padel sport filter applied
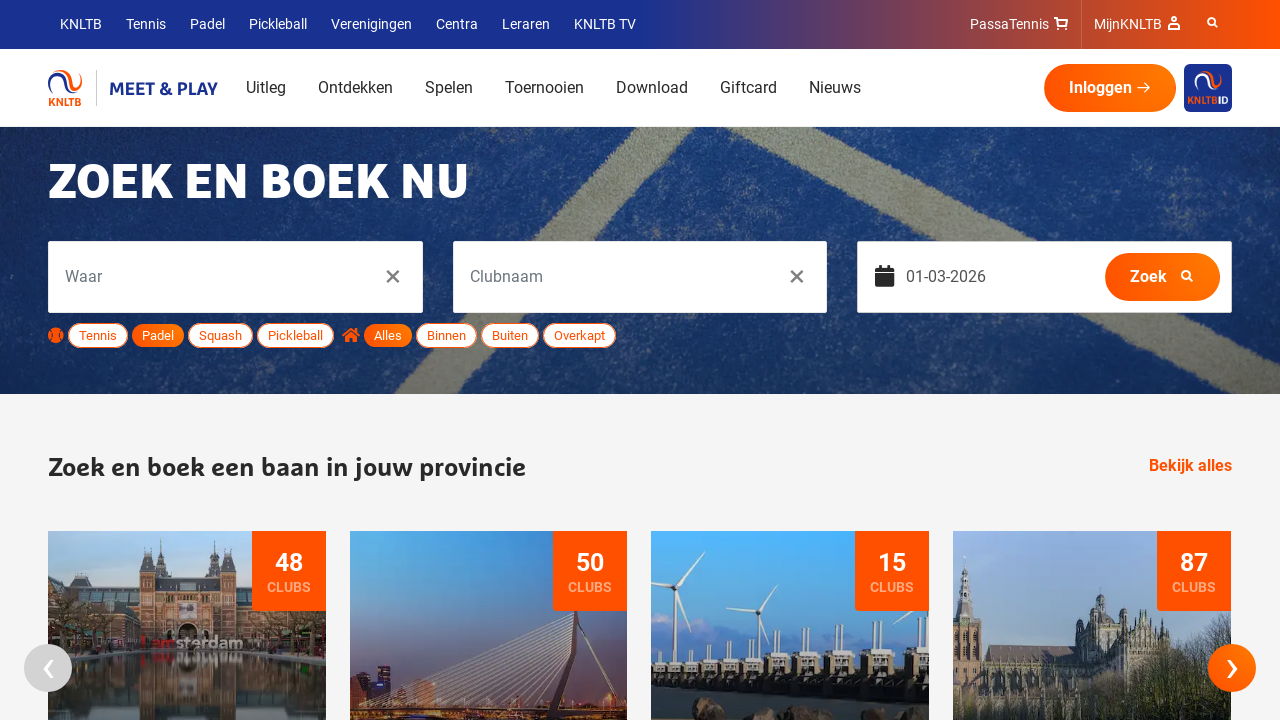

Page loaded with networkidle state - all network activity completed
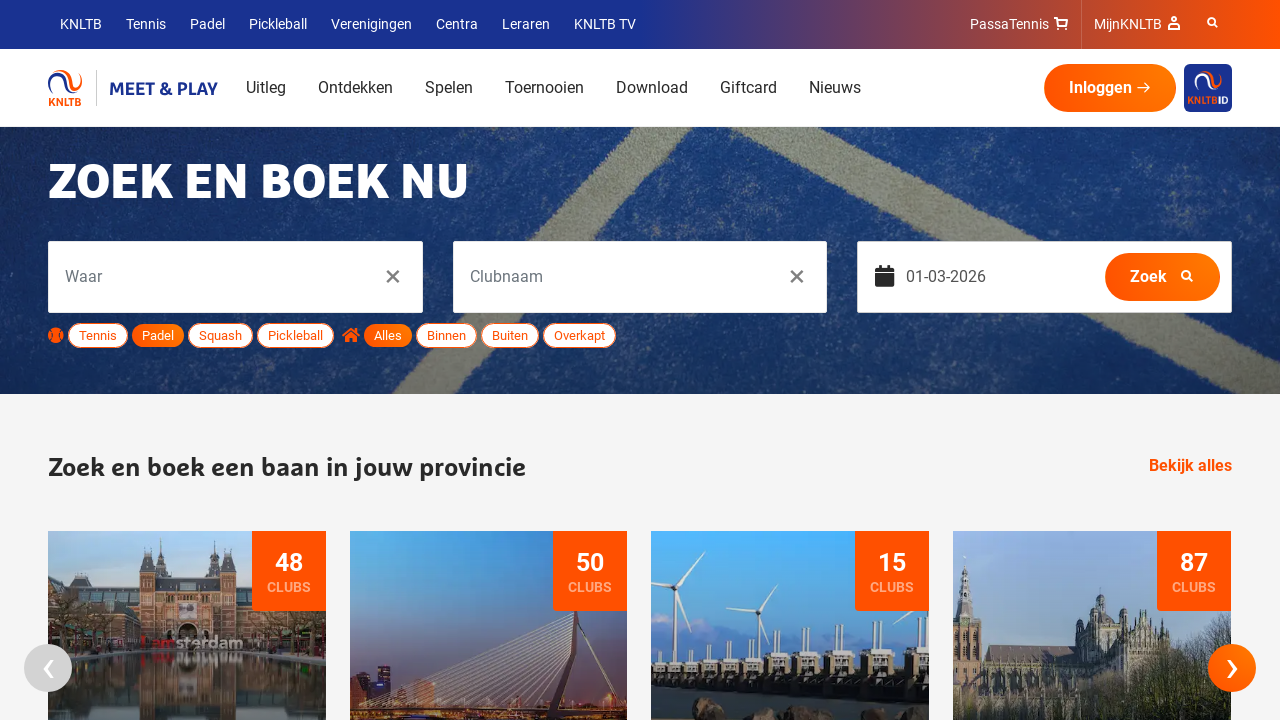

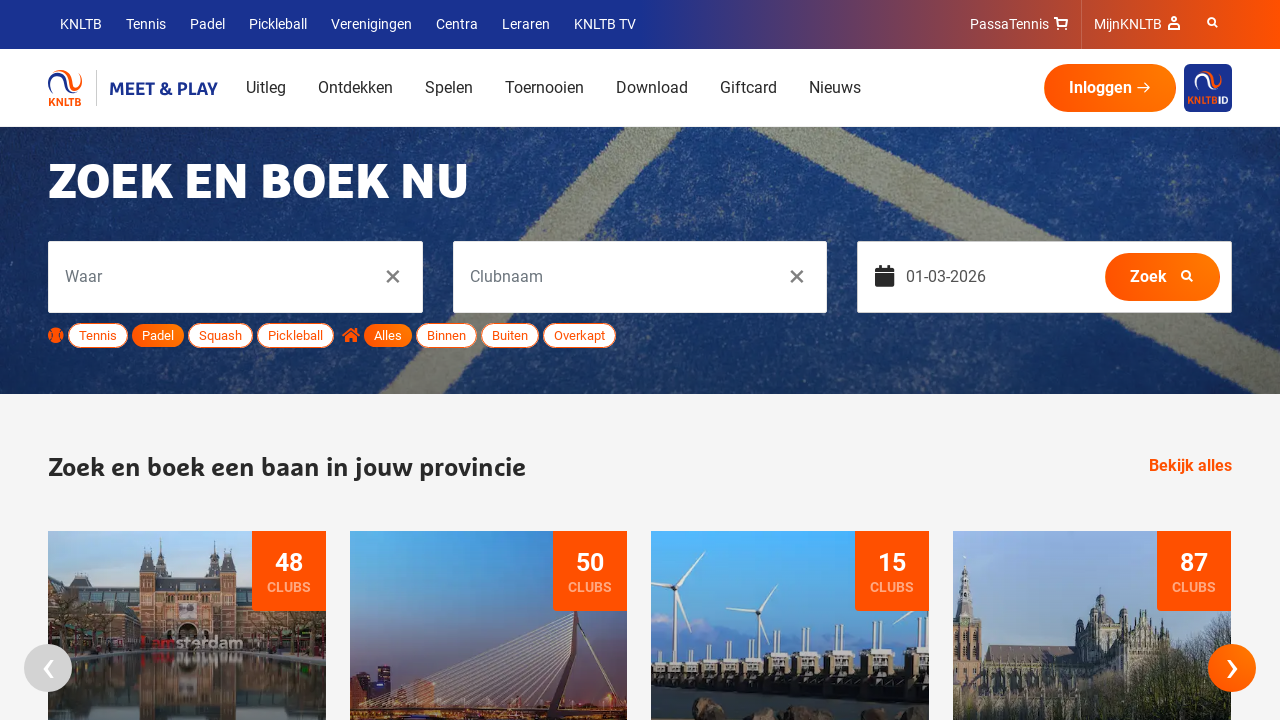